Tests a signature pad web application by drawing a line/shape on the canvas using mouse drag actions, then clicking the clear button to reset the canvas.

Starting URL: http://szimek.github.io/signature_pad/

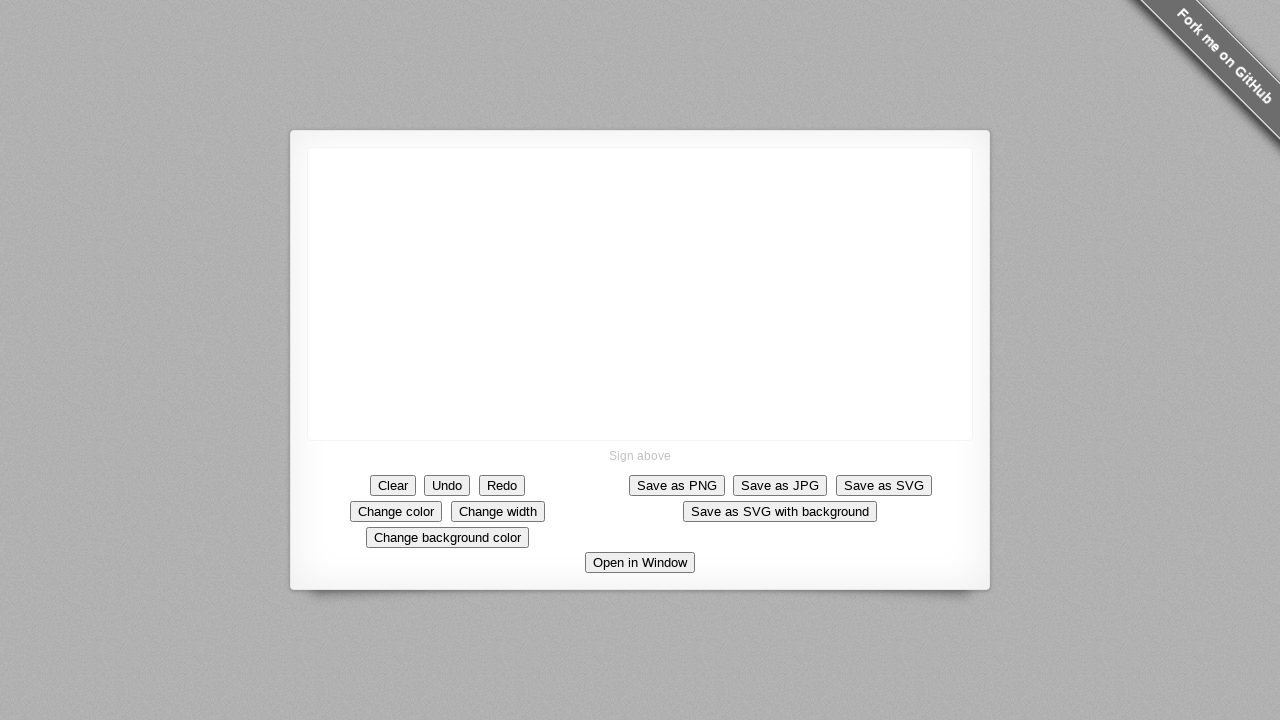

Located canvas element for drawing
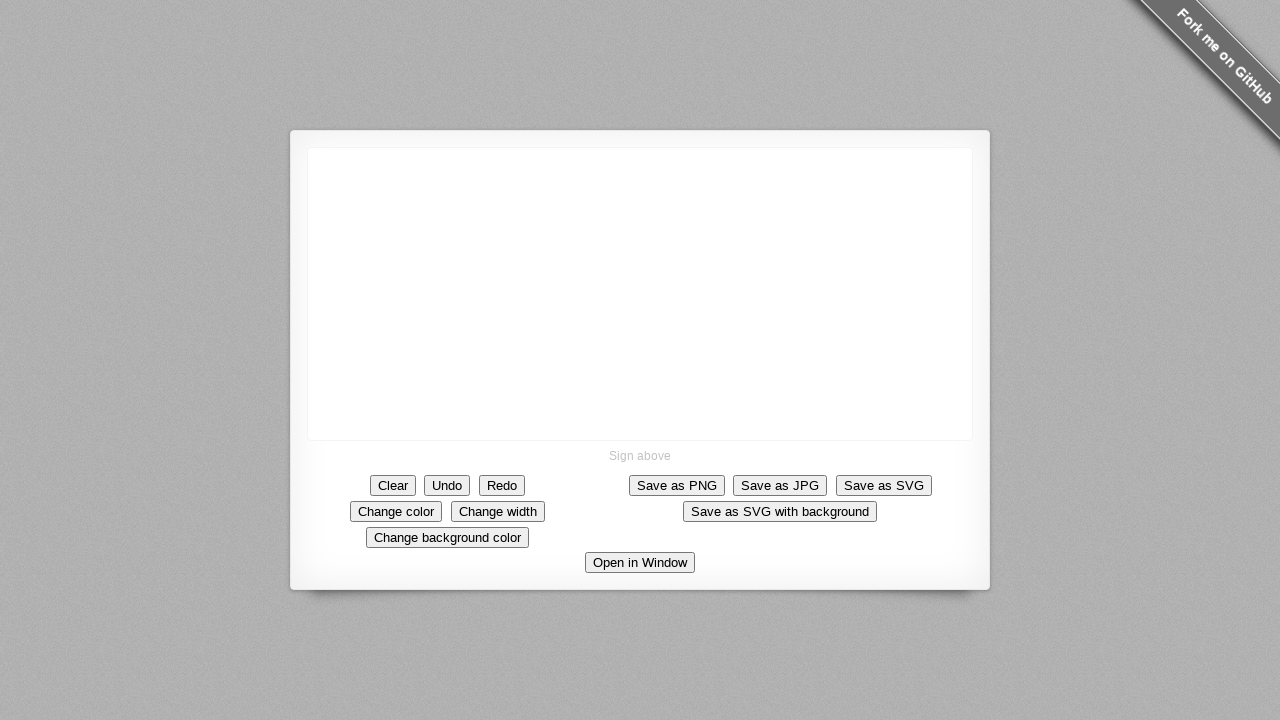

Retrieved canvas bounding box to calculate coordinates
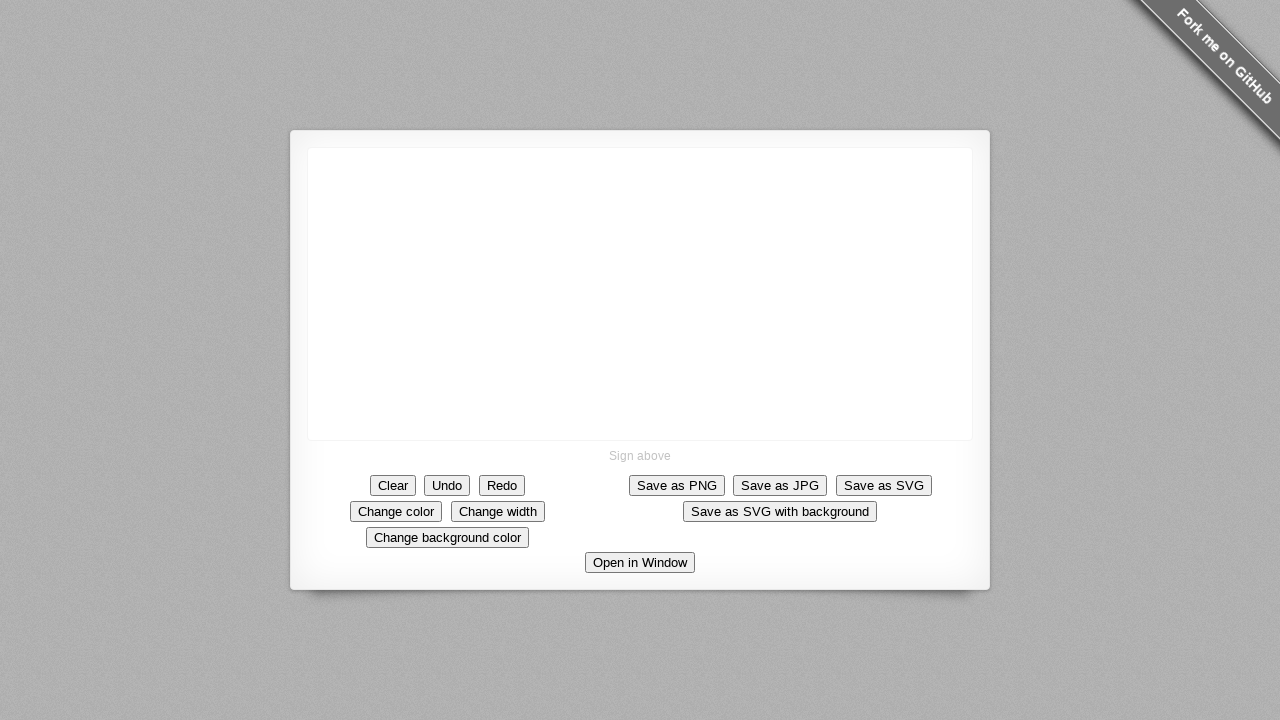

Moved mouse to starting position on canvas at (358, 168)
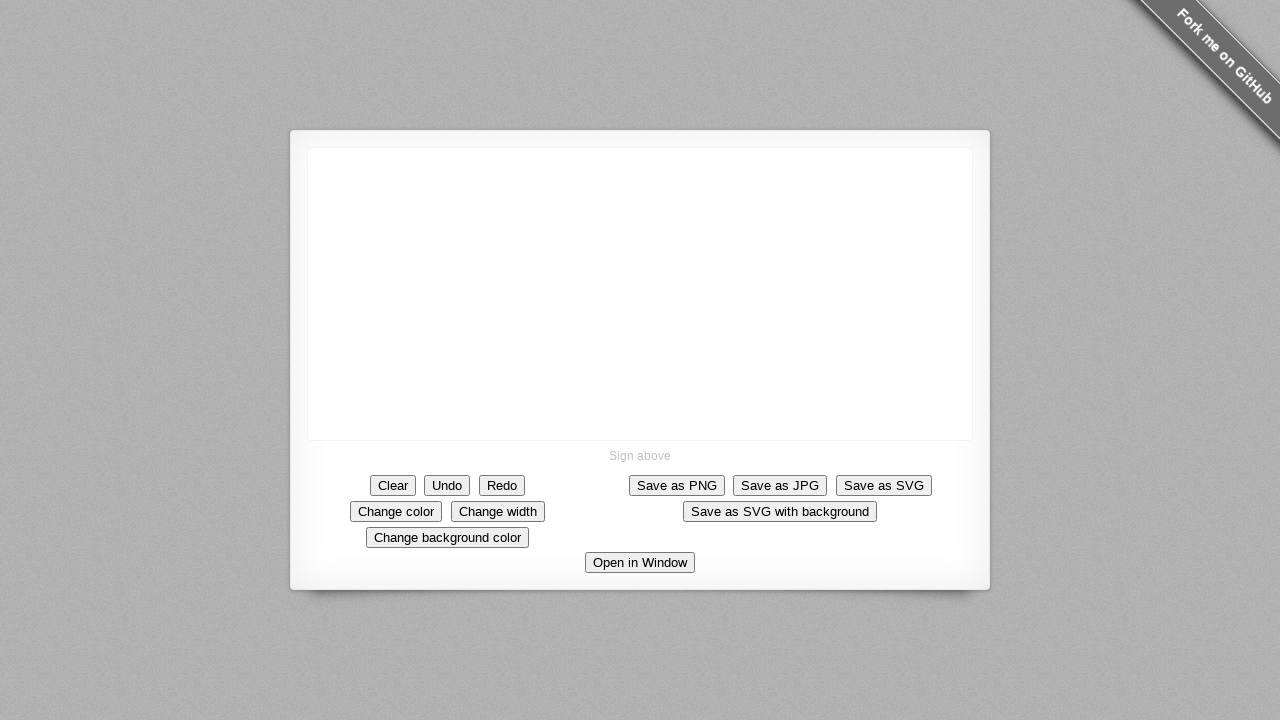

Pressed mouse button to begin drawing at (358, 168)
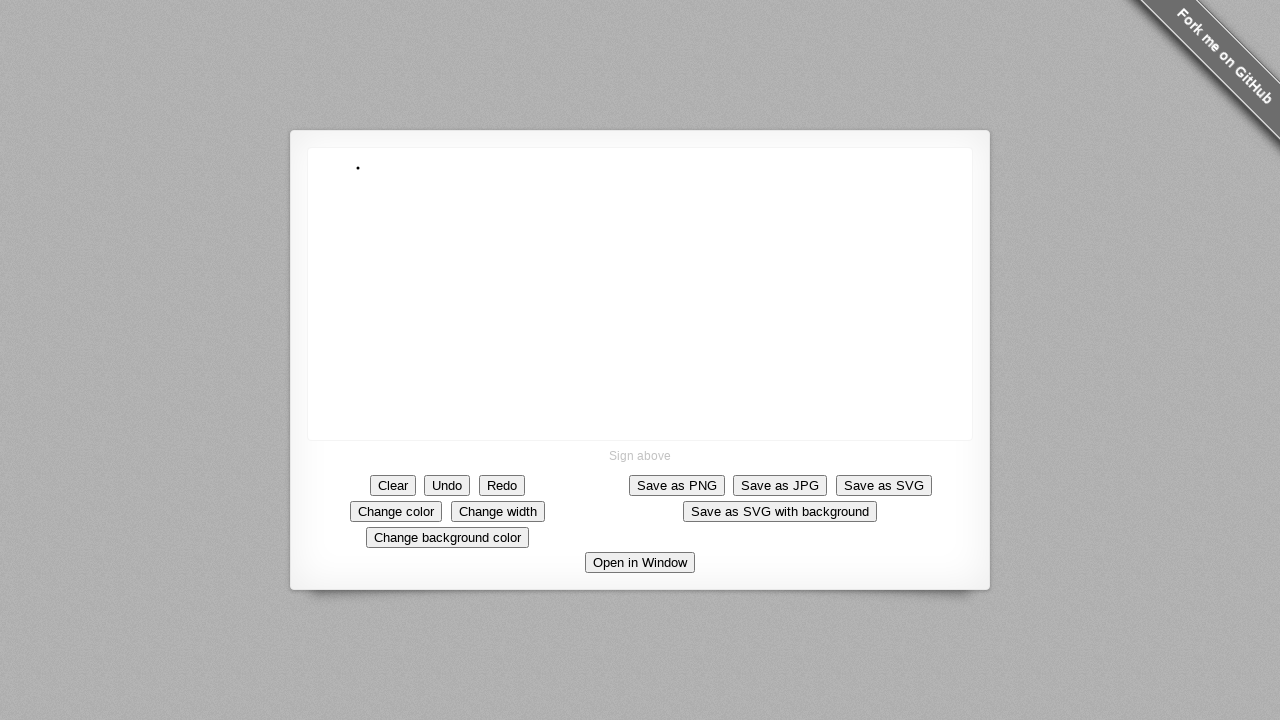

Dragged mouse to first waypoint at (458, 188)
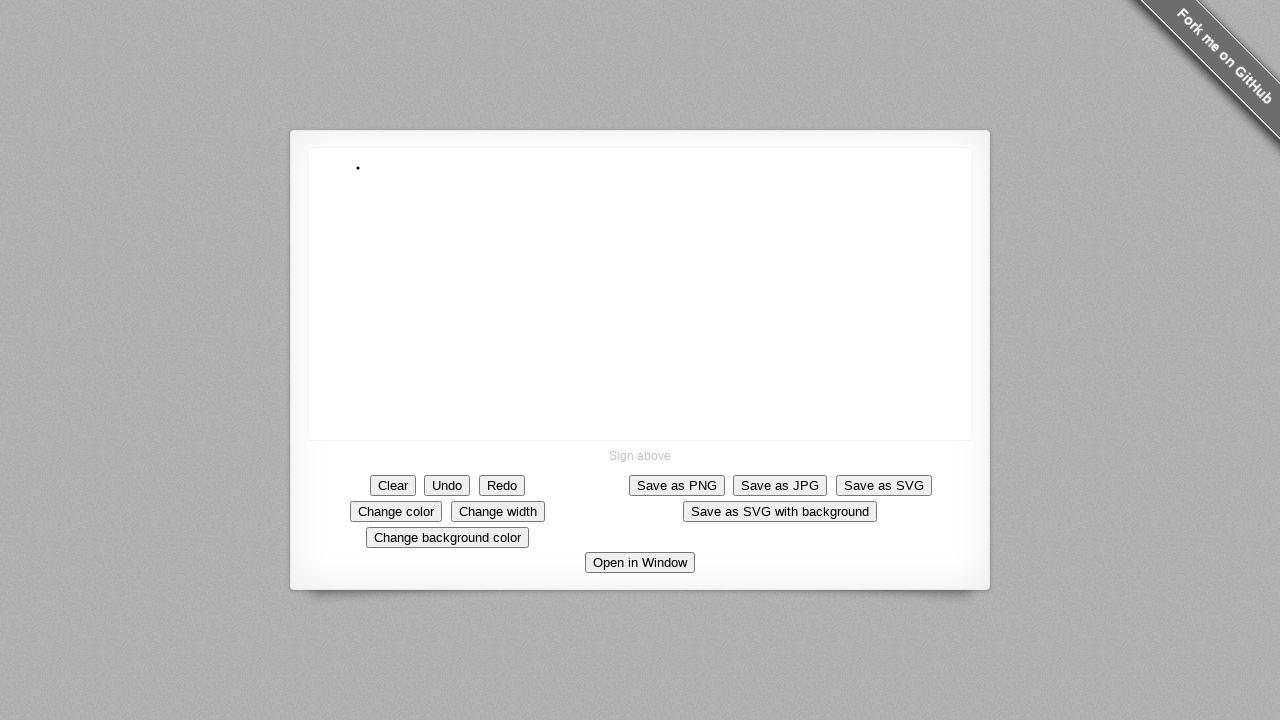

Dragged mouse to second waypoint at (558, 268)
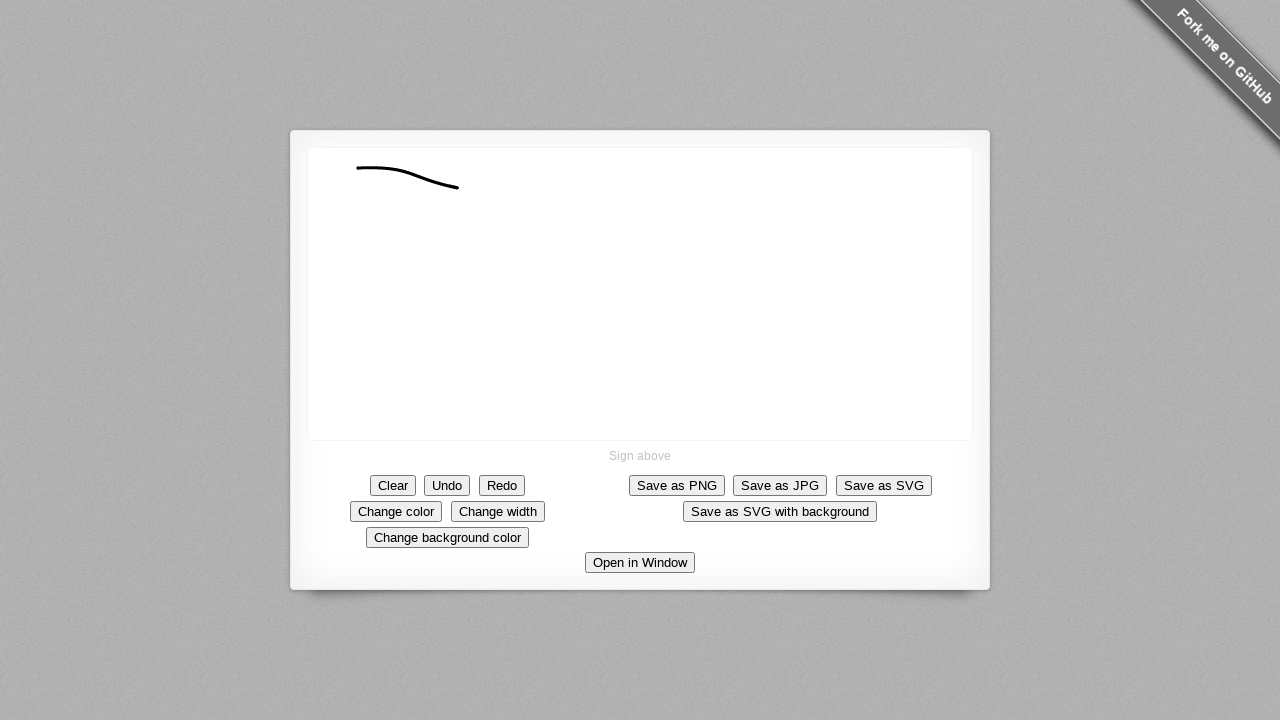

Dragged mouse to final waypoint at (658, 308)
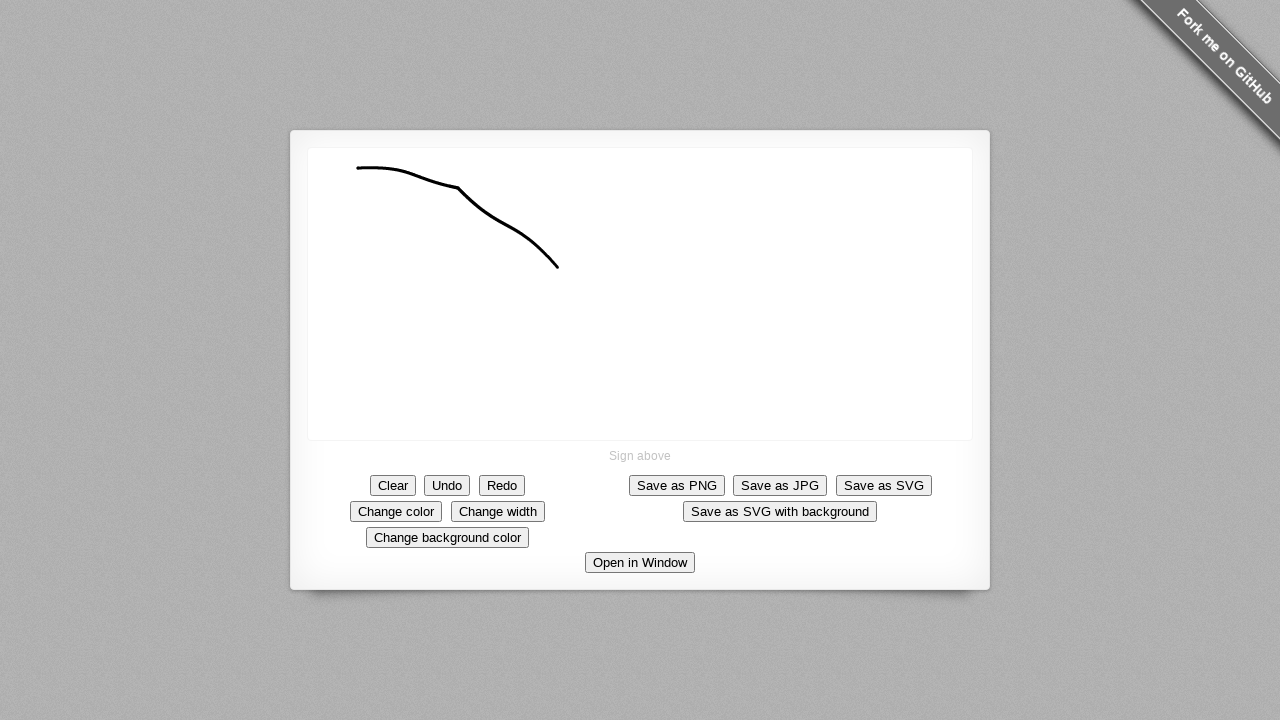

Released mouse button to complete drawing at (658, 308)
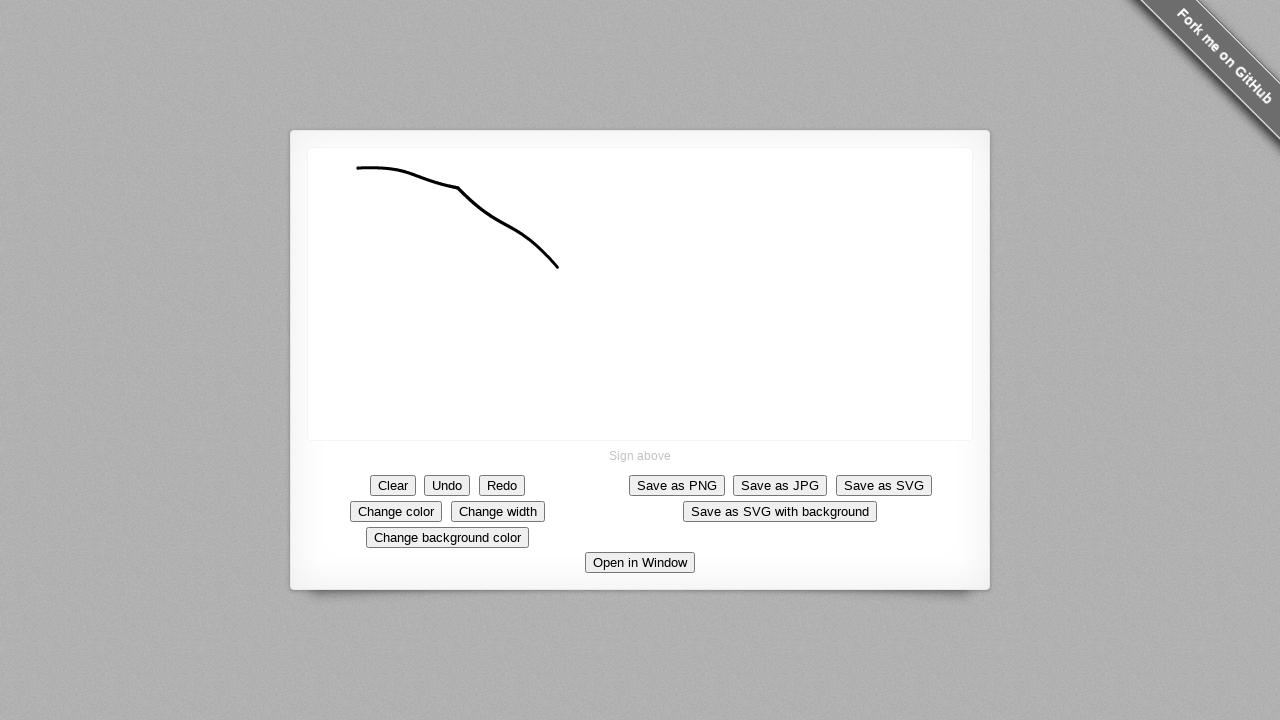

Waited 1 second to view the drawn line
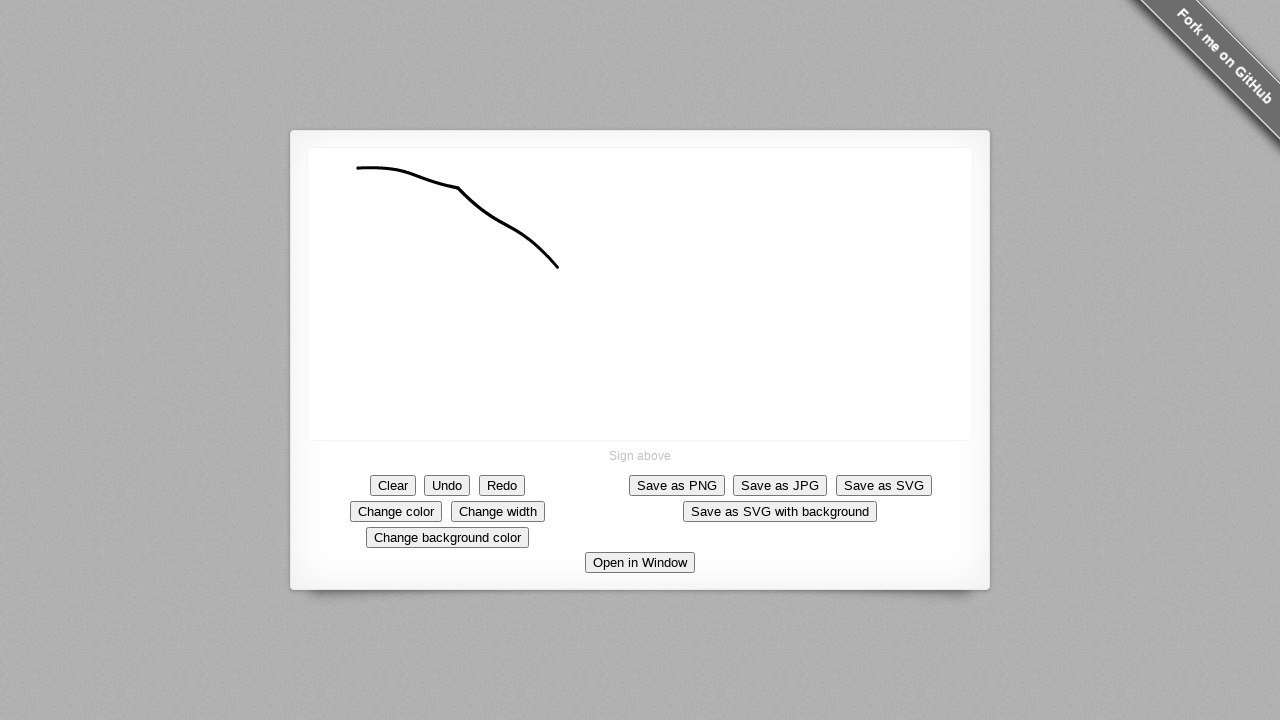

Clicked clear button to reset signature pad at (393, 485) on button.clear
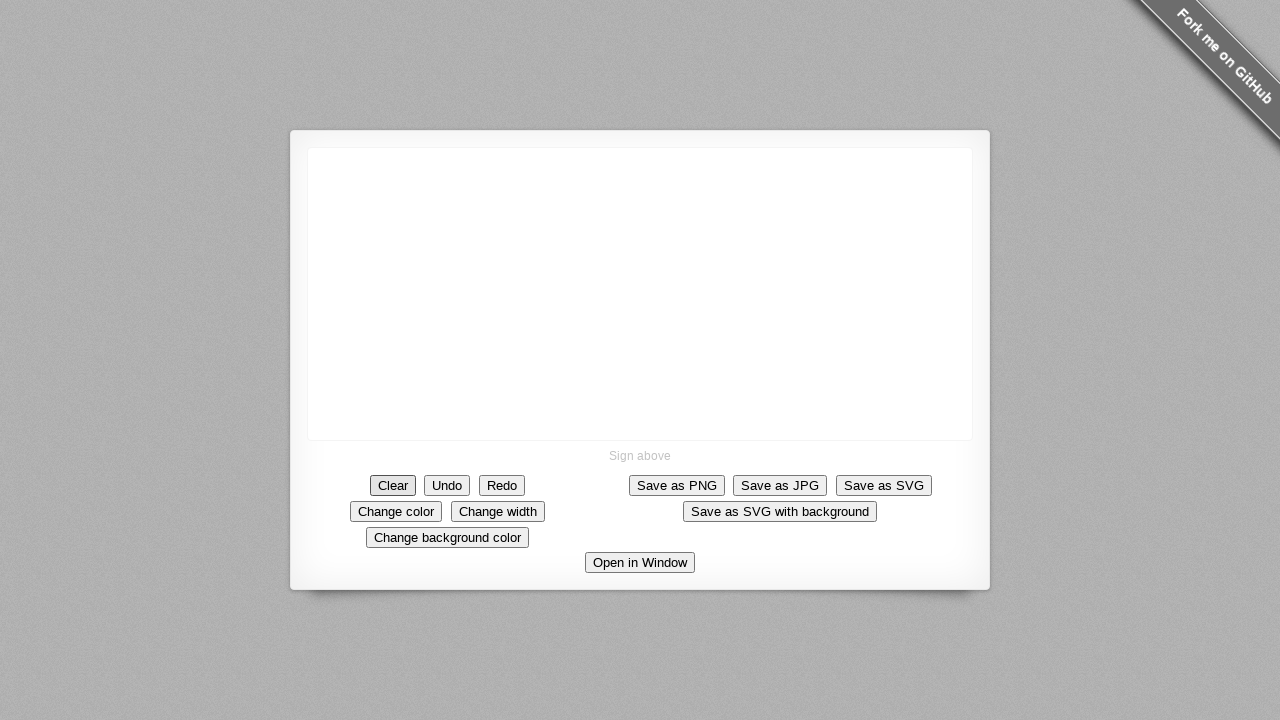

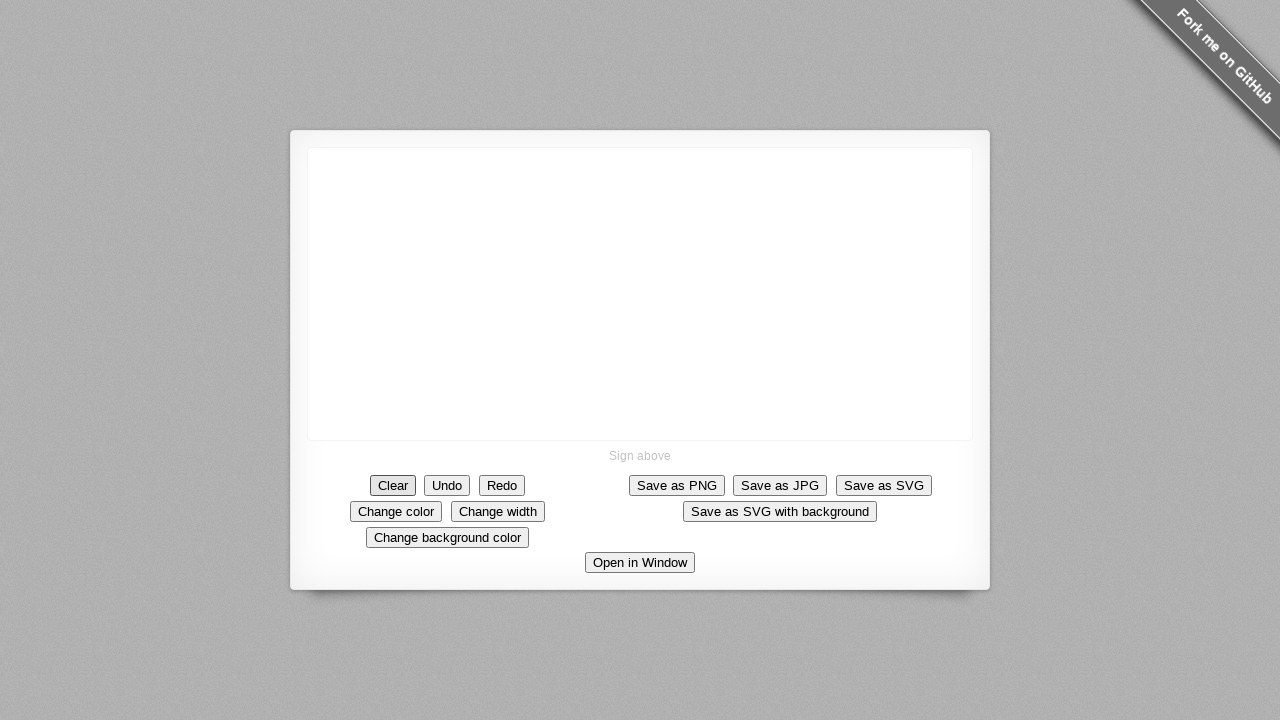